Tests scrolling functionality on a webpage by scrolling to a specific element, scrolling to the bottom, and then scrolling back to the top

Starting URL: https://www.w3schools.com/html/html_tables.asp

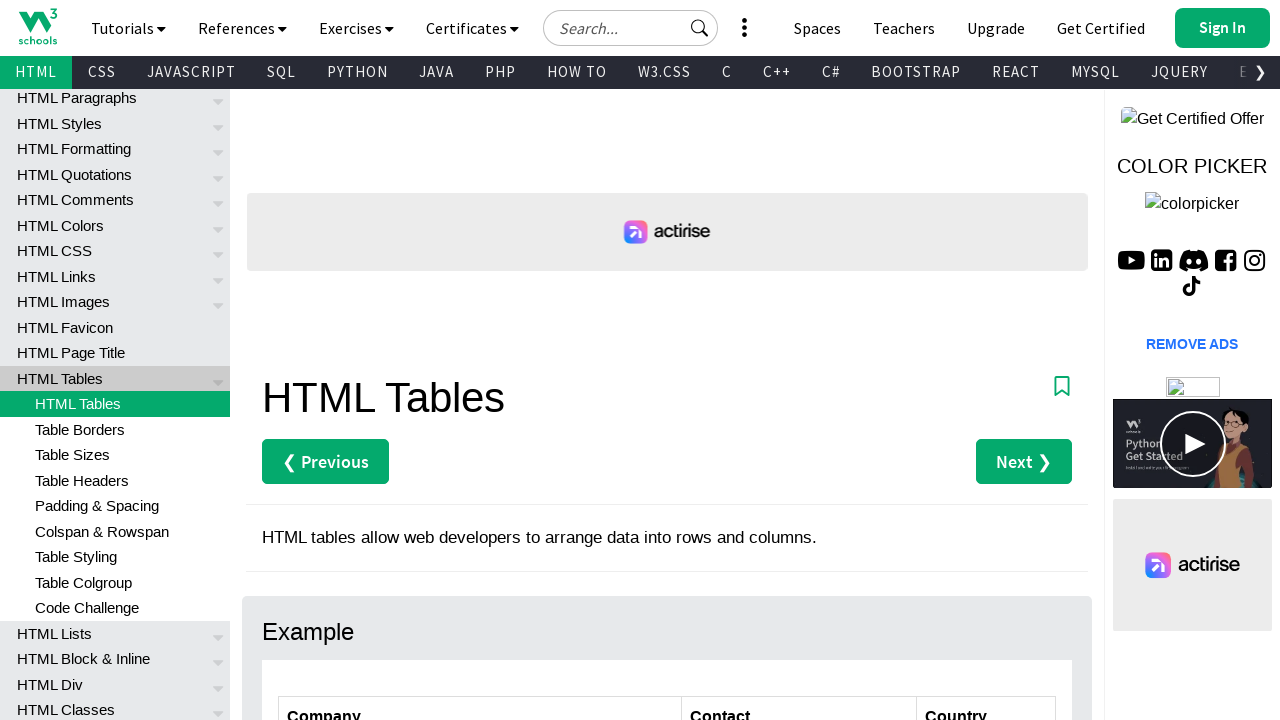

Located 'Table Rows' heading element
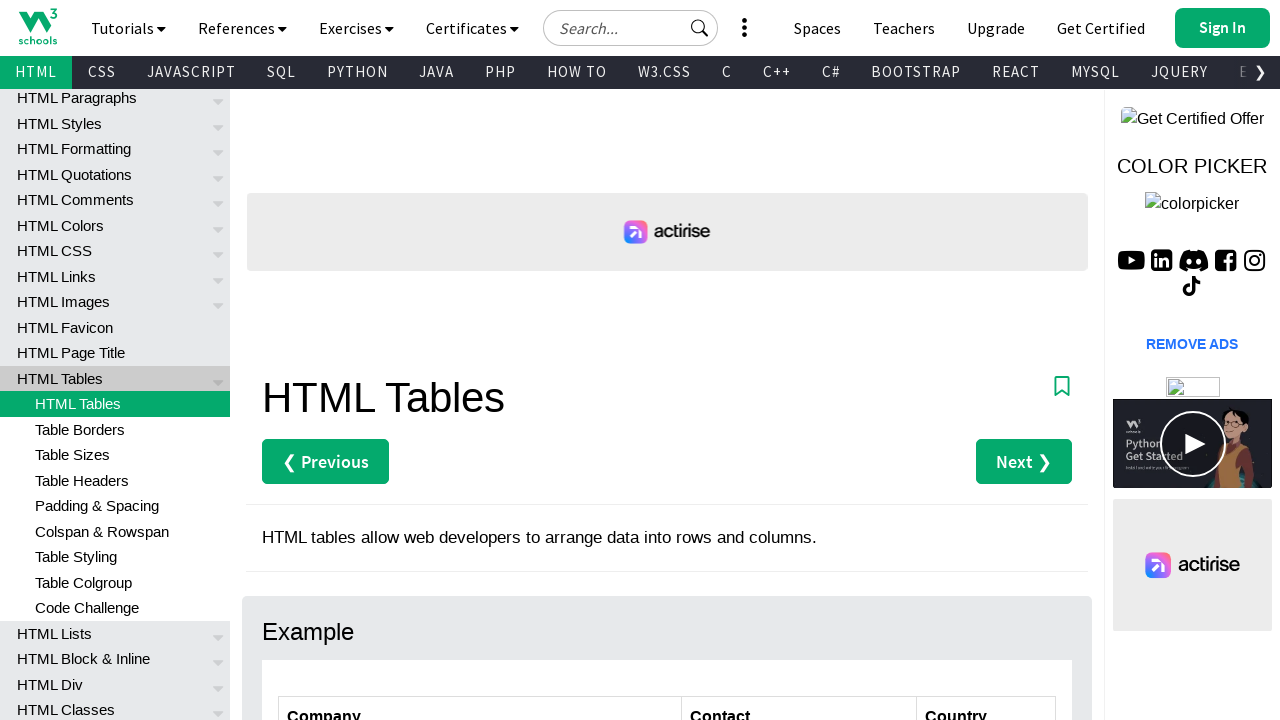

Scrolled to 'Table Rows' heading element
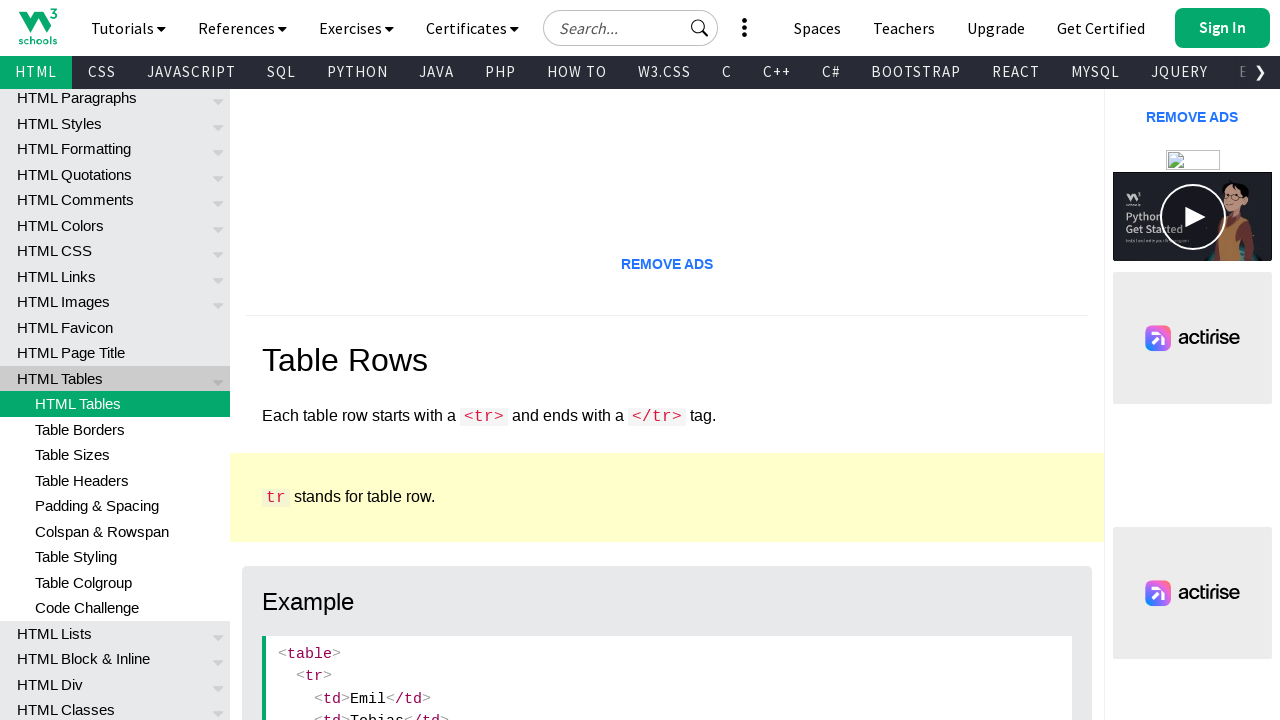

Scrolled to the bottom of the page
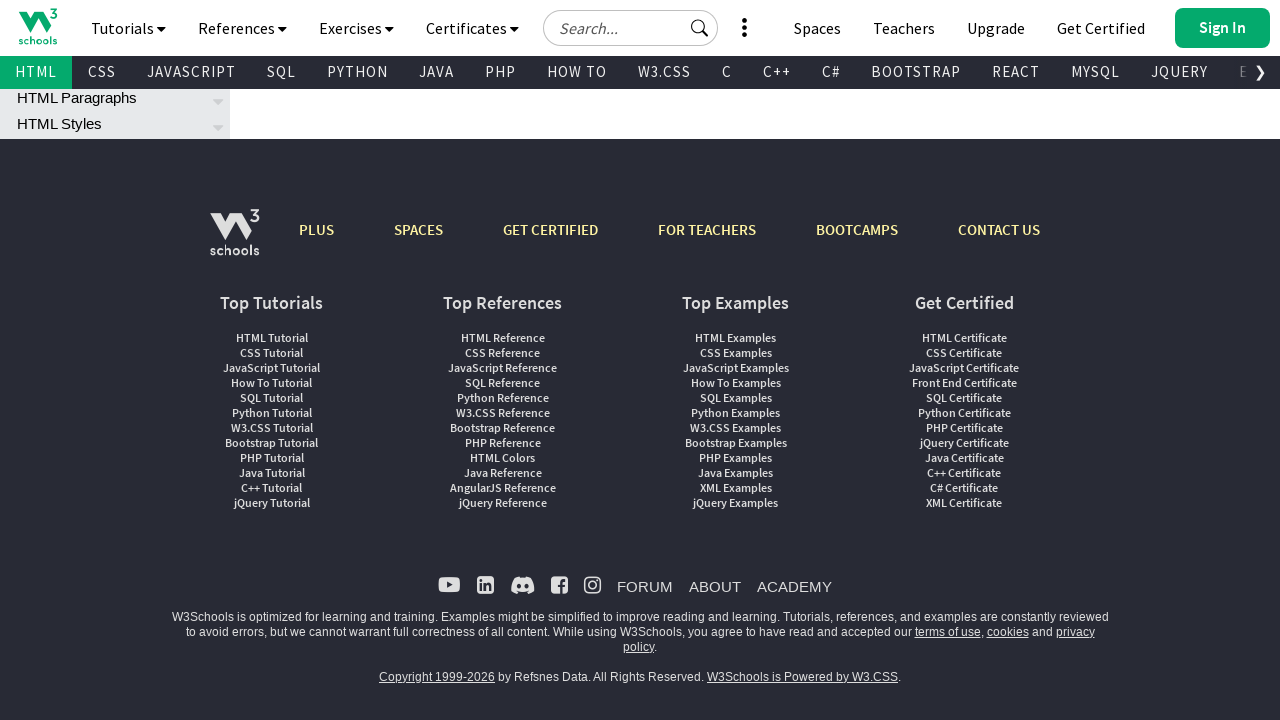

Scrolled back to the top of the page
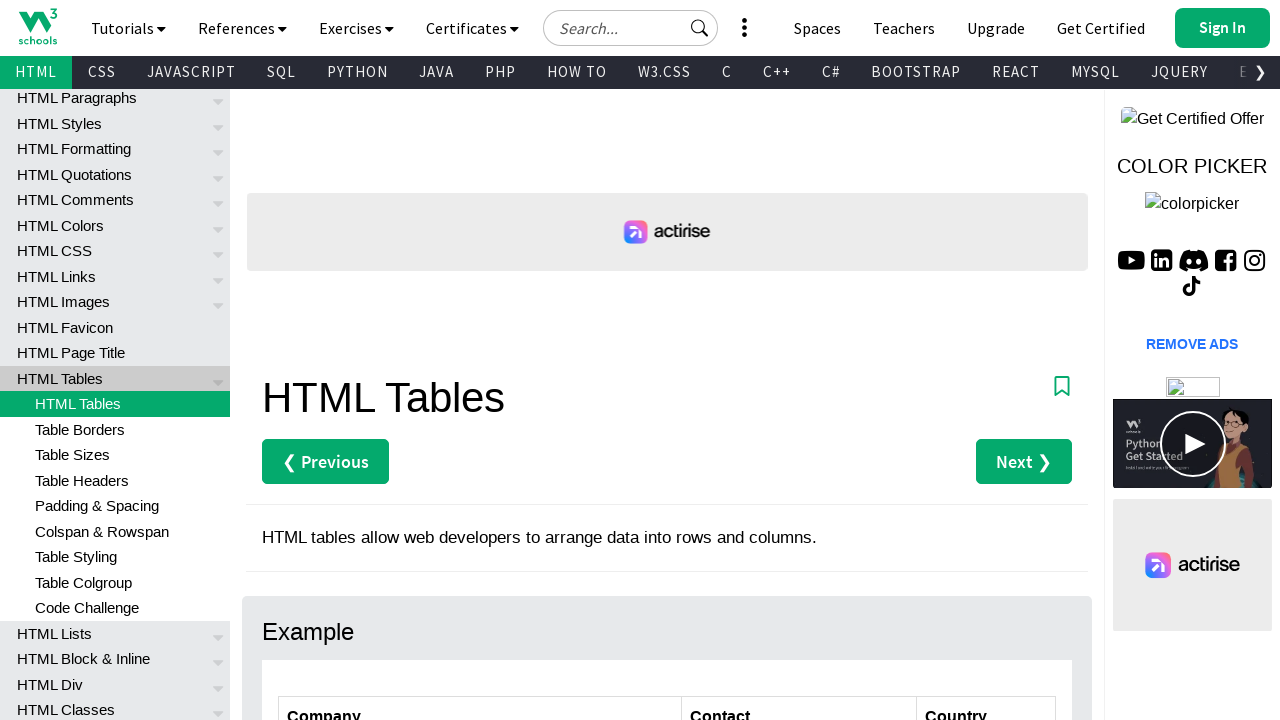

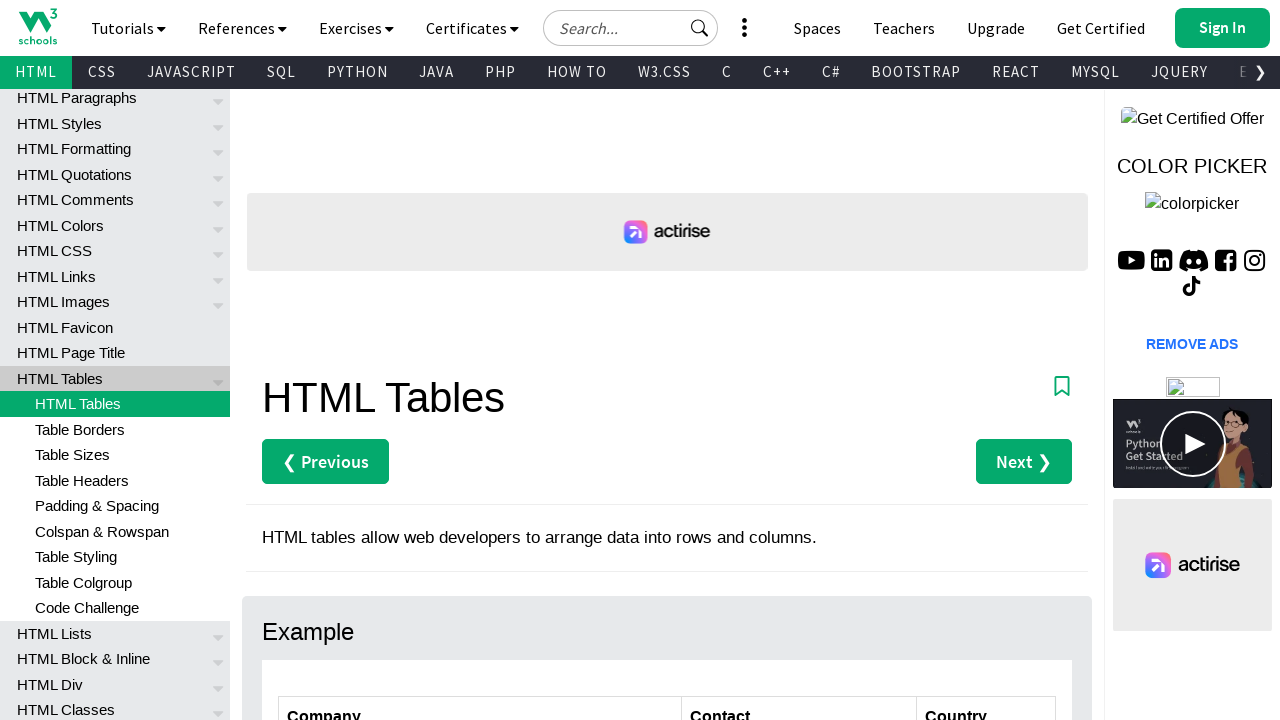